Tests the notification message functionality by clicking a link that triggers a notification message to be rendered on the page.

Starting URL: https://the-internet.herokuapp.com/notification_message_rendered

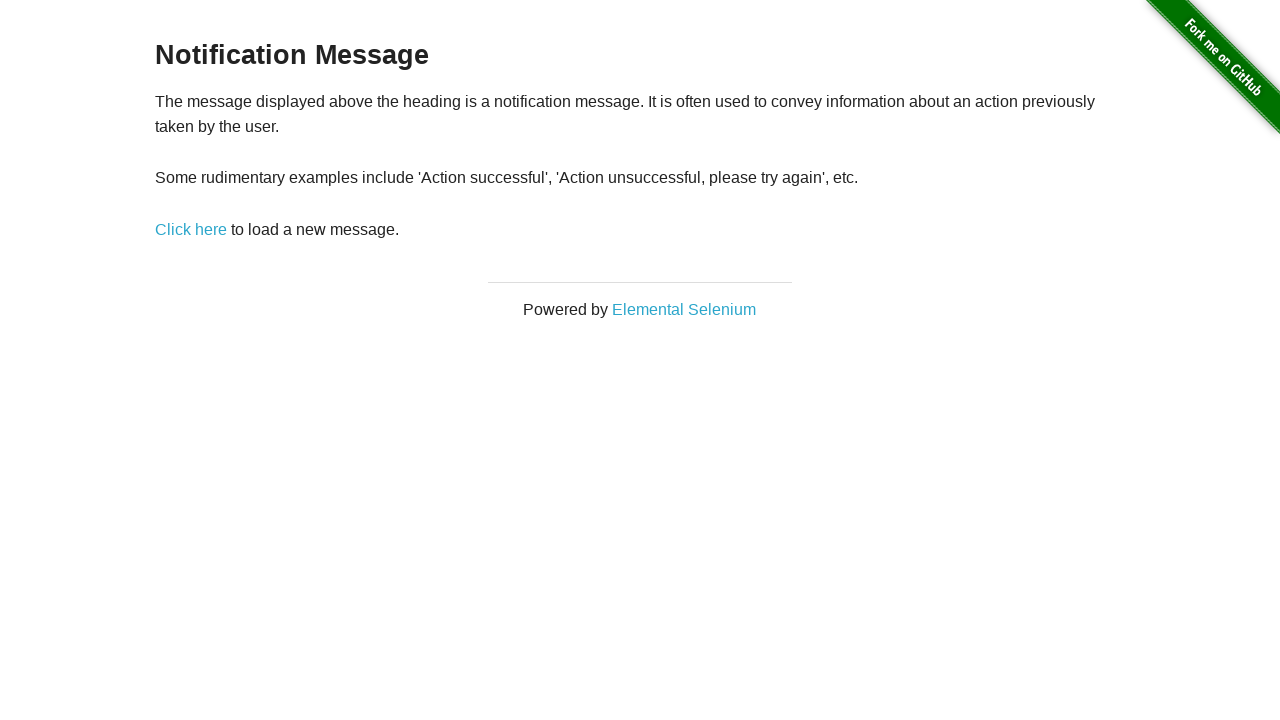

Clicked link to trigger notification message at (191, 229) on a[href='/notification_message']
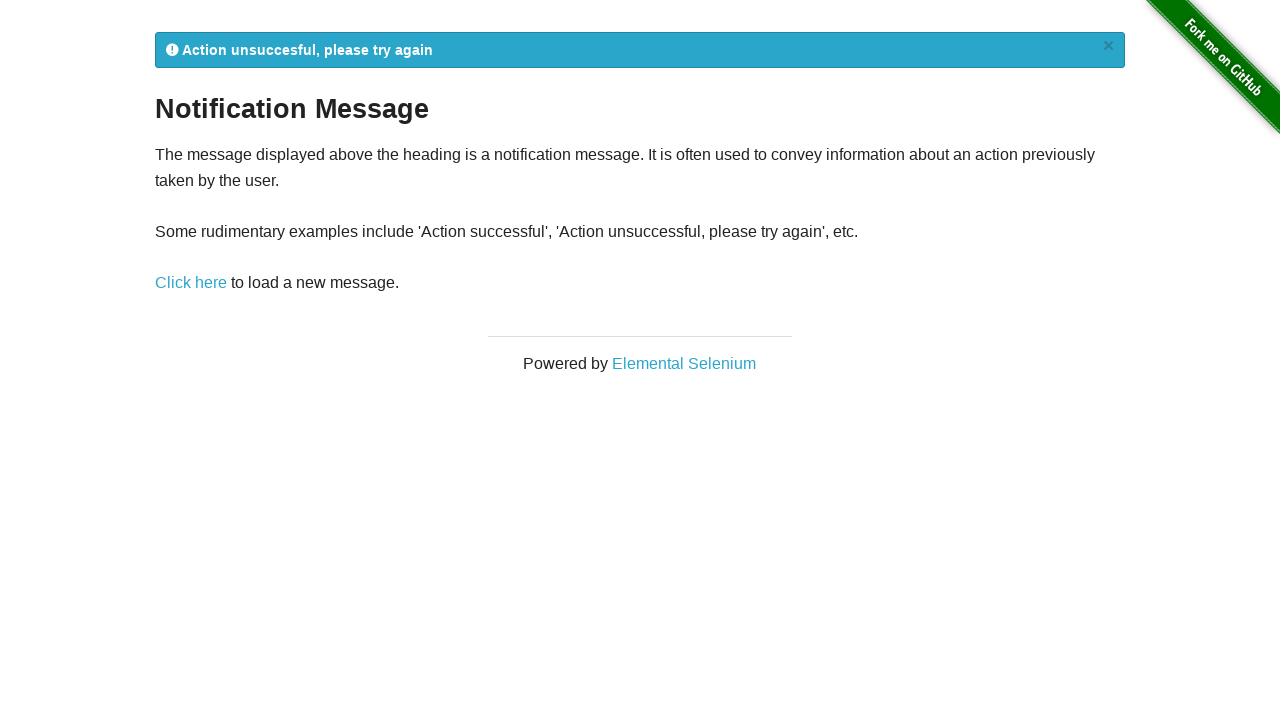

Notification message appeared on page
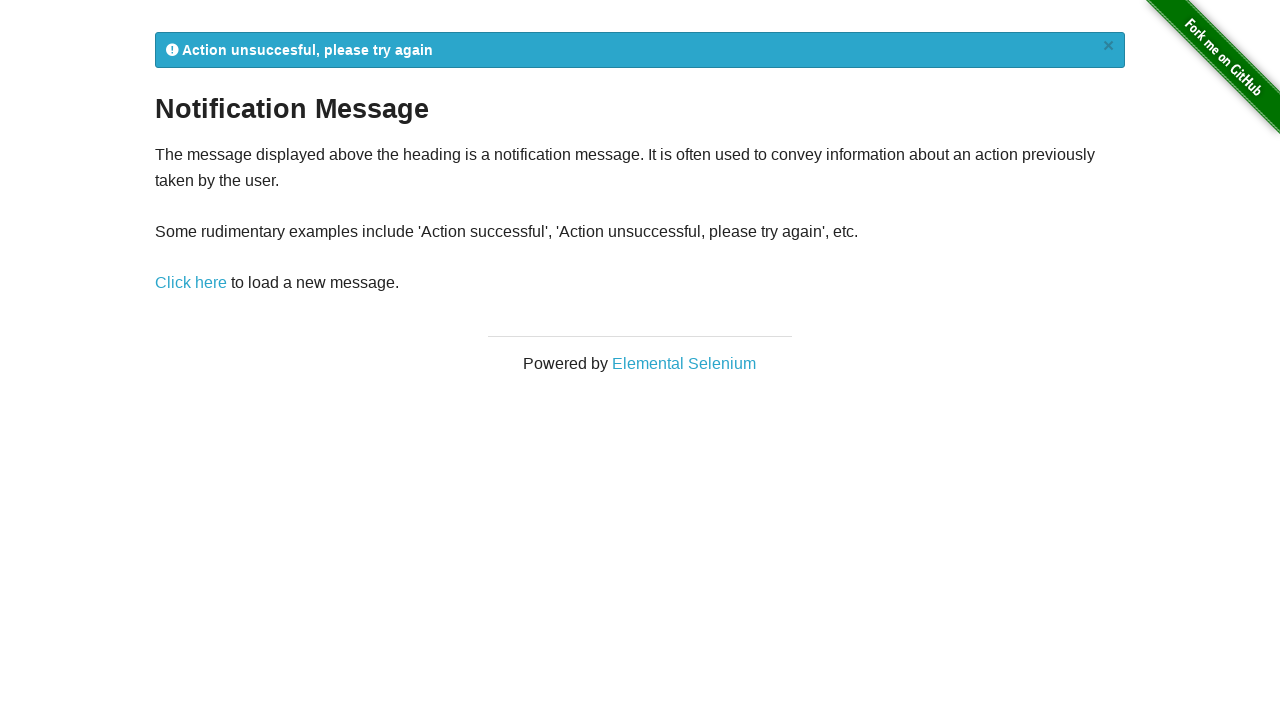

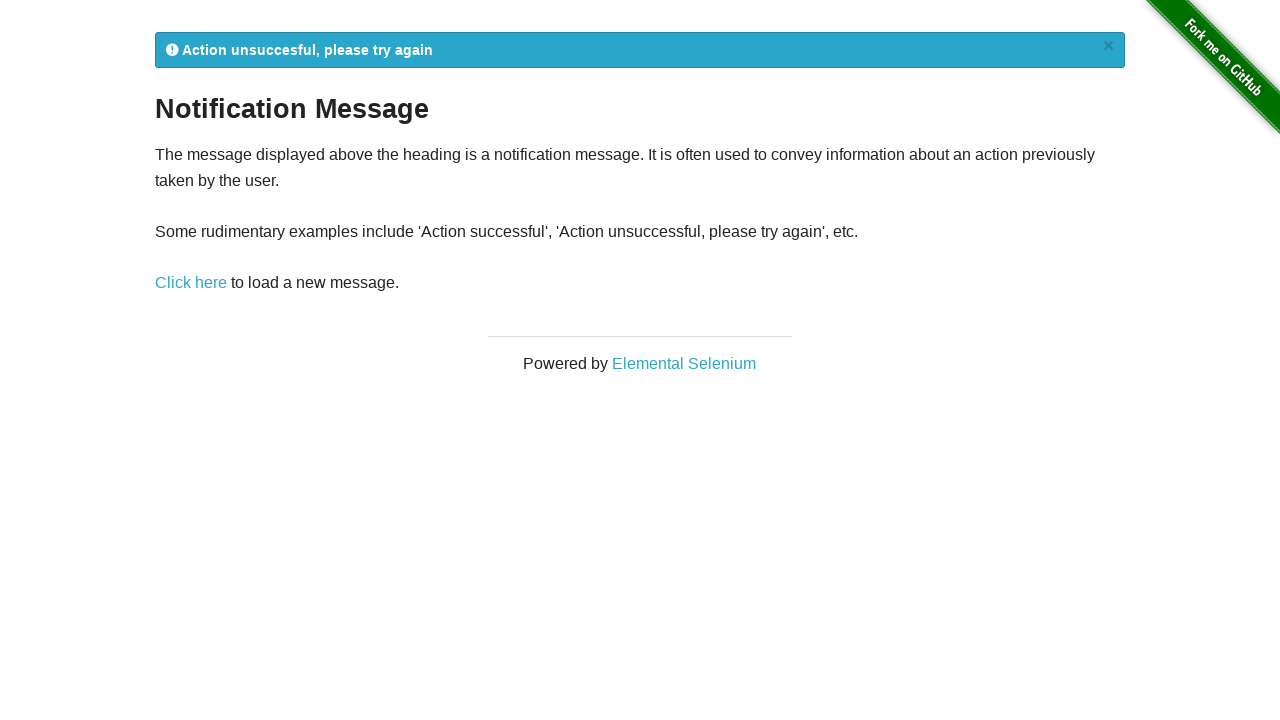